Navigates to the Altoro Mutual demo banking site and clicks on a header link (LinkHeader2)

Starting URL: http://demo.testfire.net/

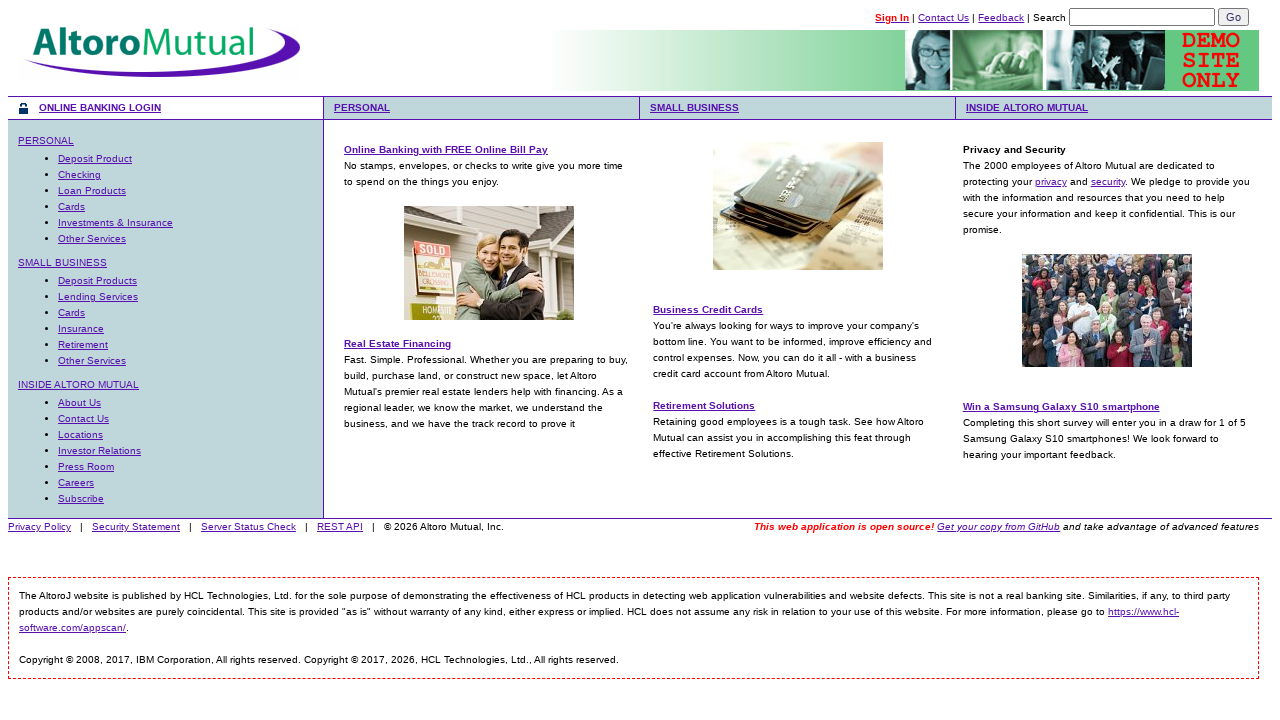

Navigated to Altoro Mutual demo banking site
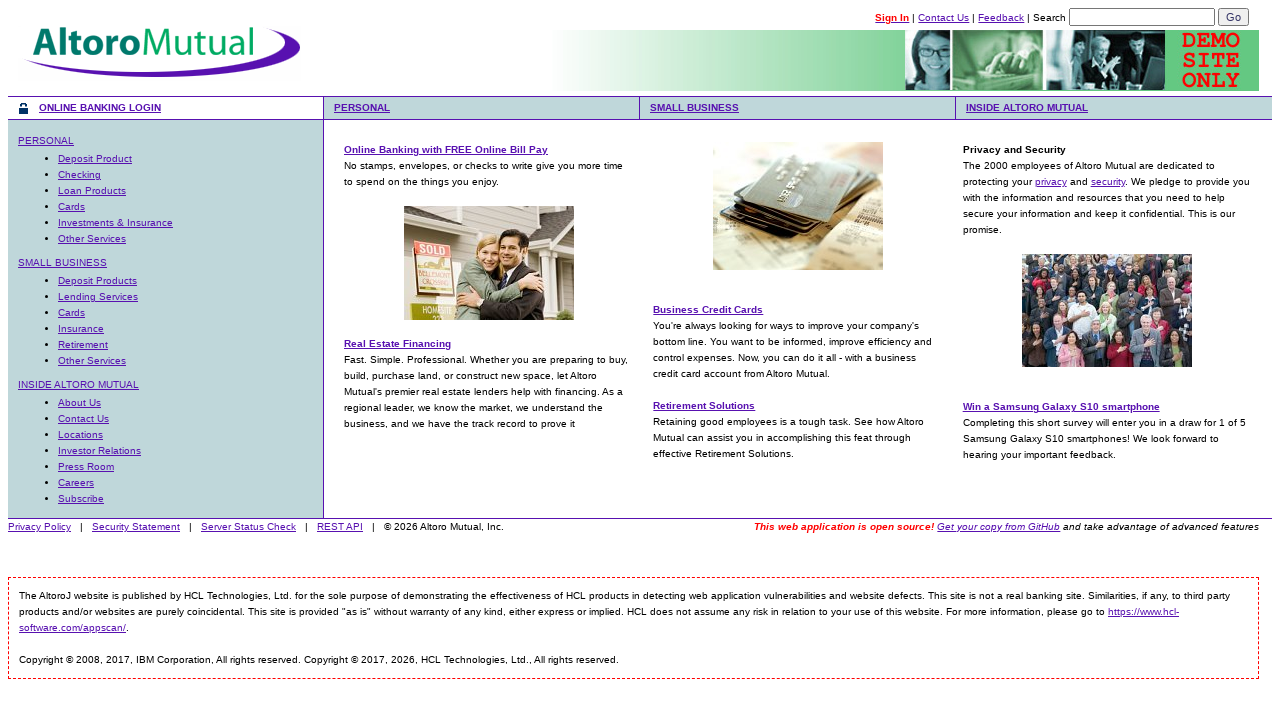

Clicked on header link LinkHeader2 at (362, 108) on #LinkHeader2
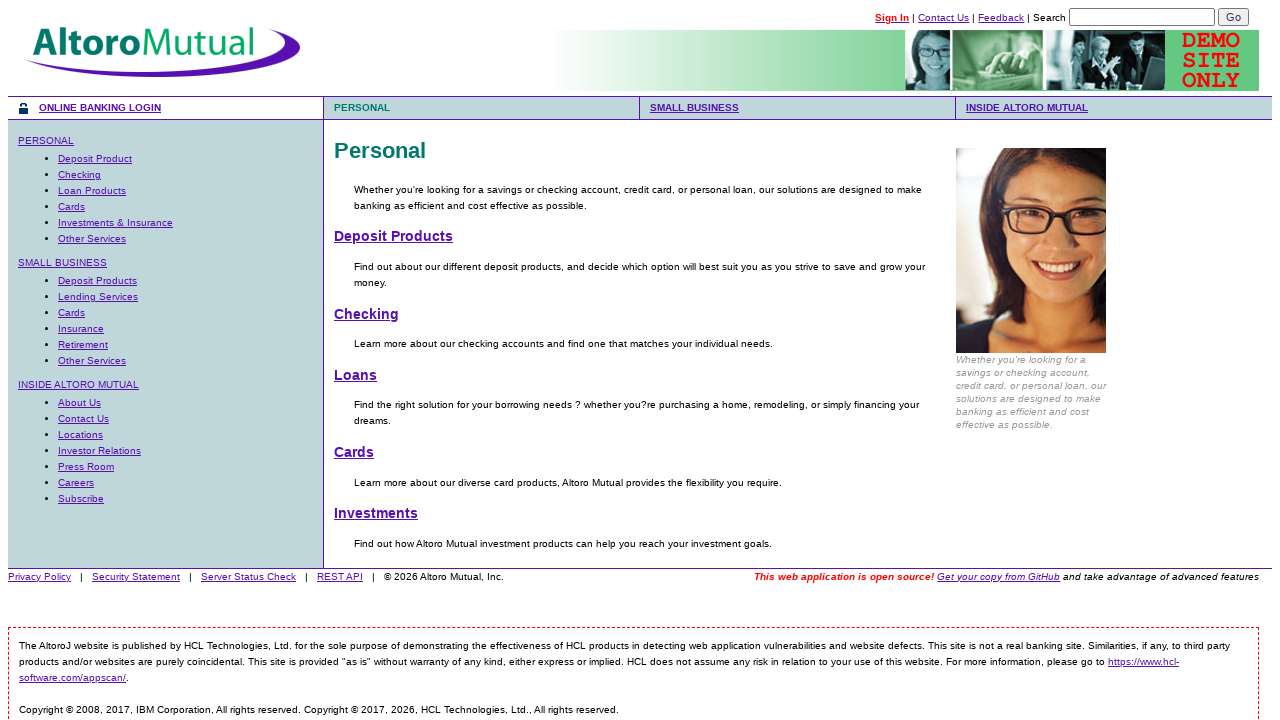

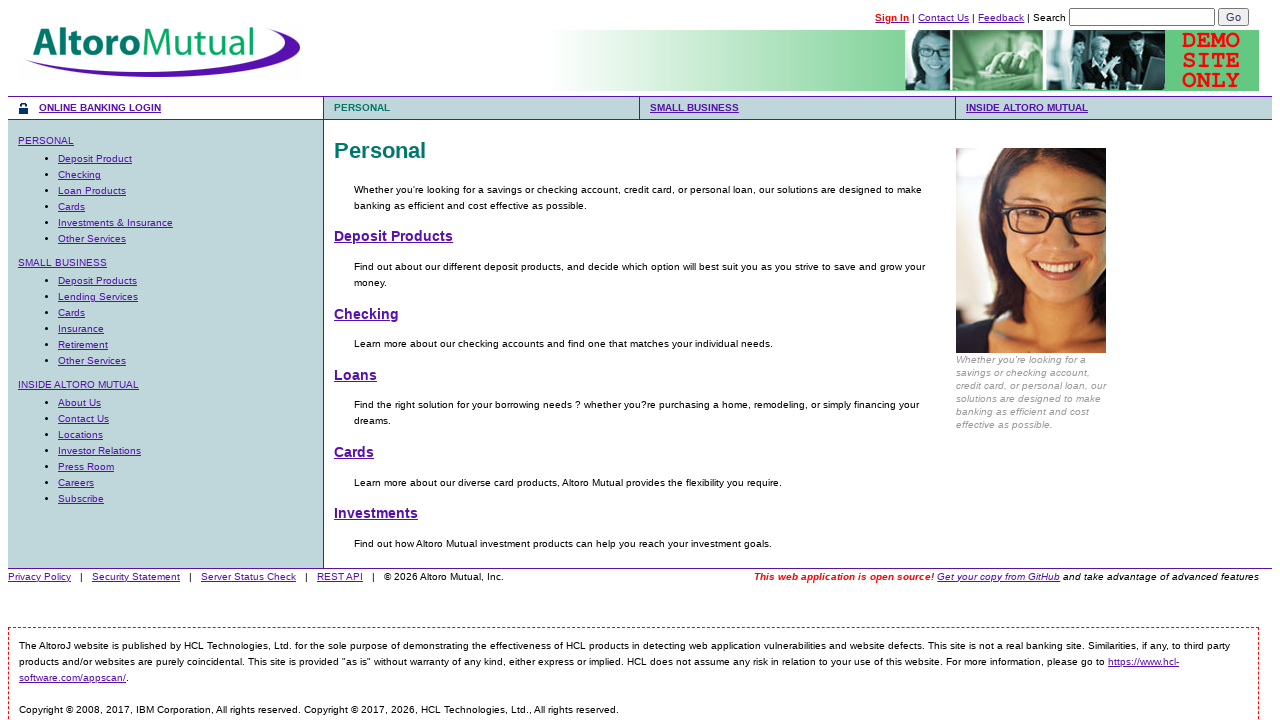